Tests that the form resets after adding a meal by verifying both input fields are cleared

Starting URL: https://practice.expandtesting.com/tracalorie/

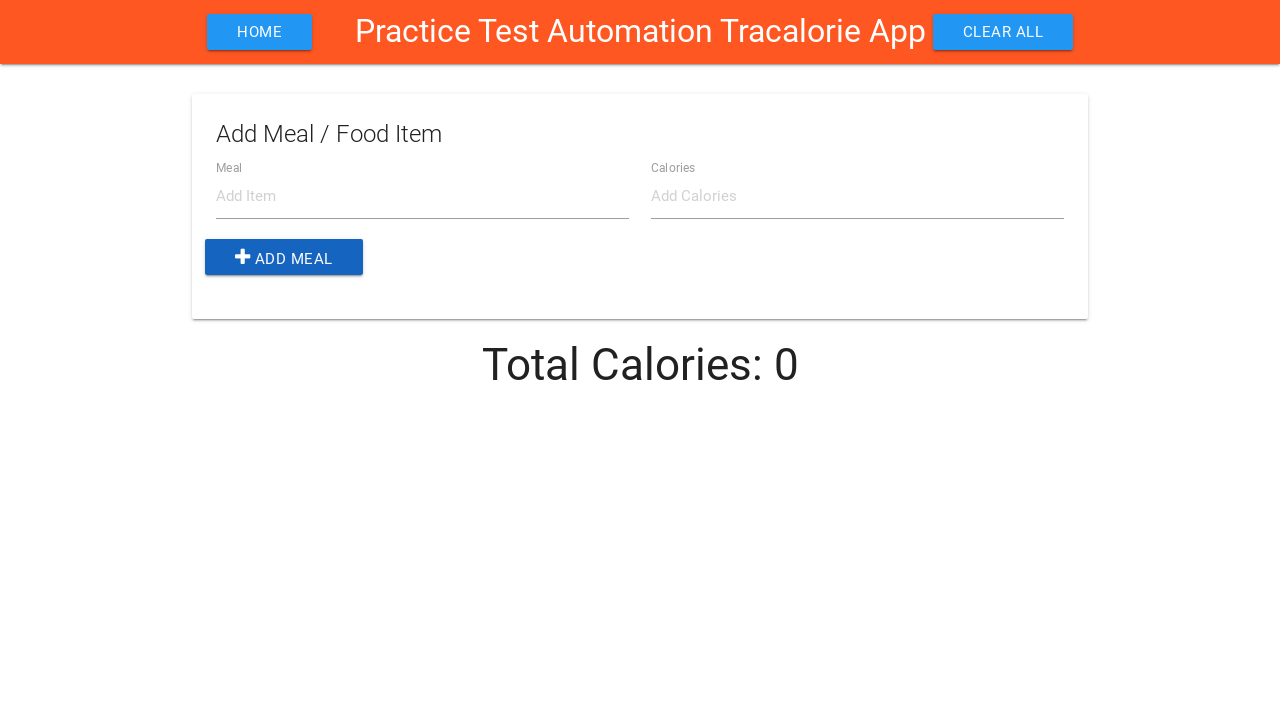

Filled meal name field with 'ข้าวผัด' on input#item-name
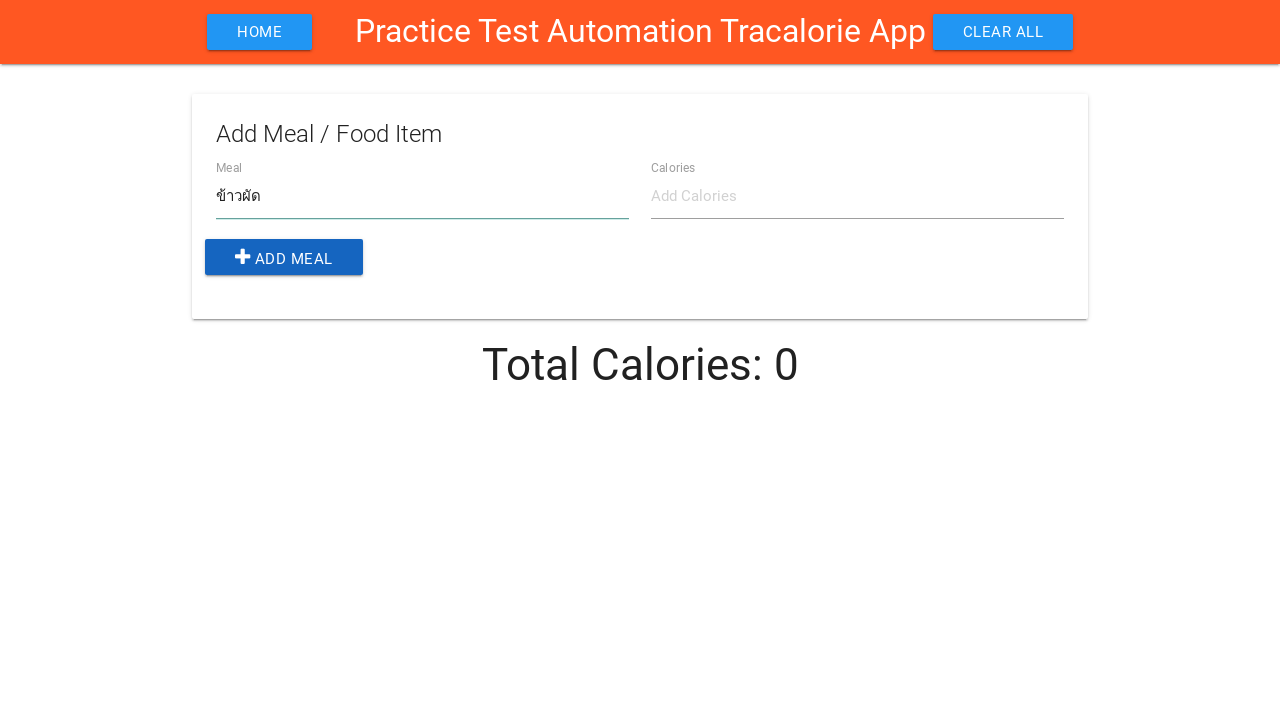

Filled calories field with '500' on input#item-calories
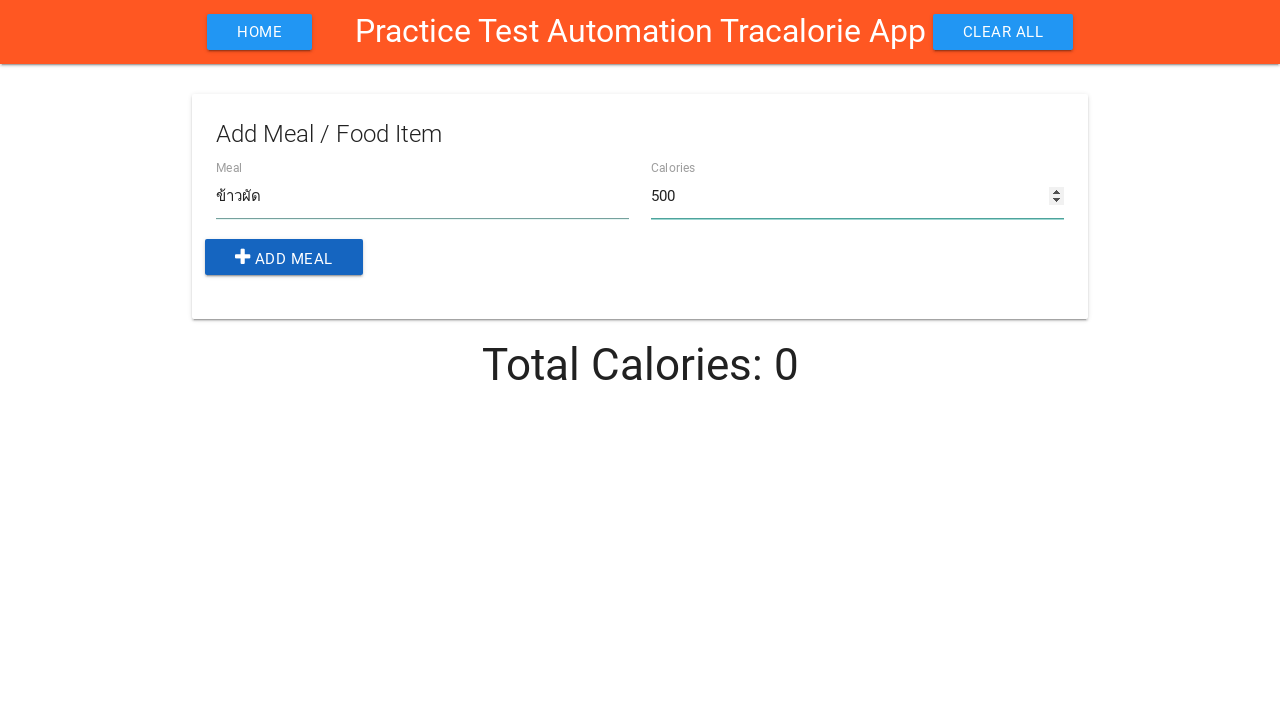

Clicked add button to submit meal at (284, 257) on button.add-btn.btn.blue.darken-3
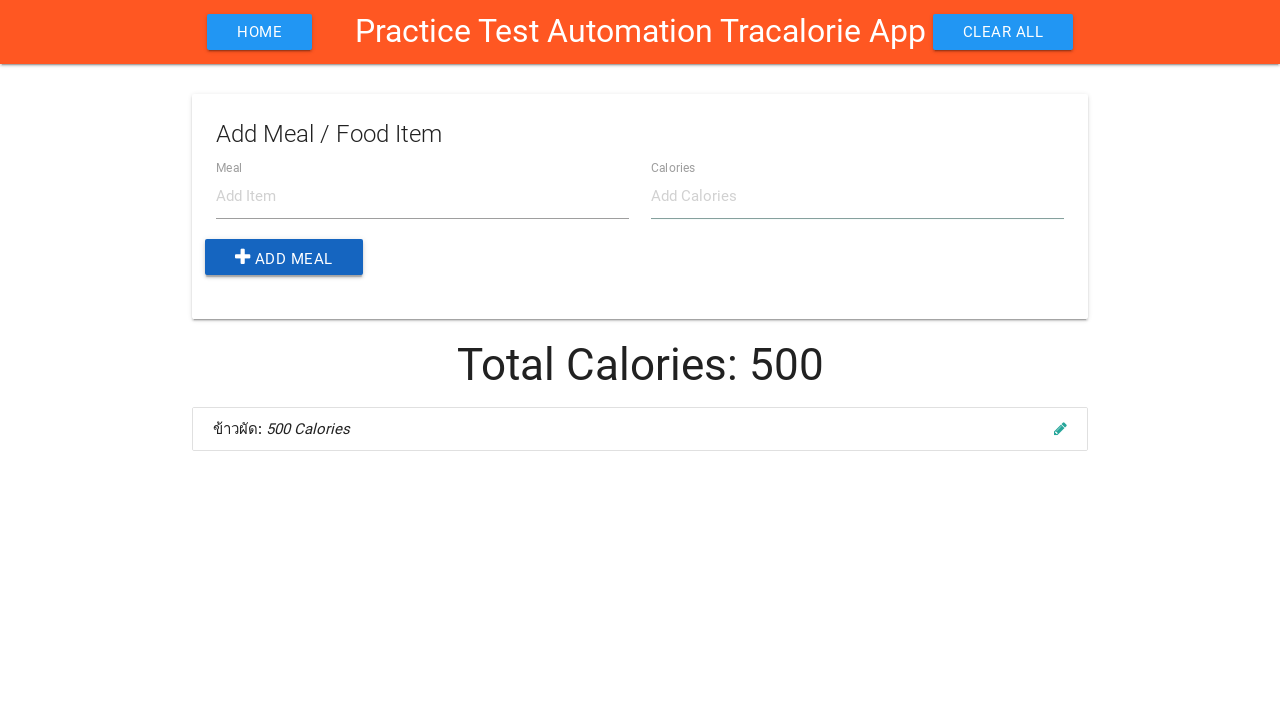

Waited 500ms for form to reset
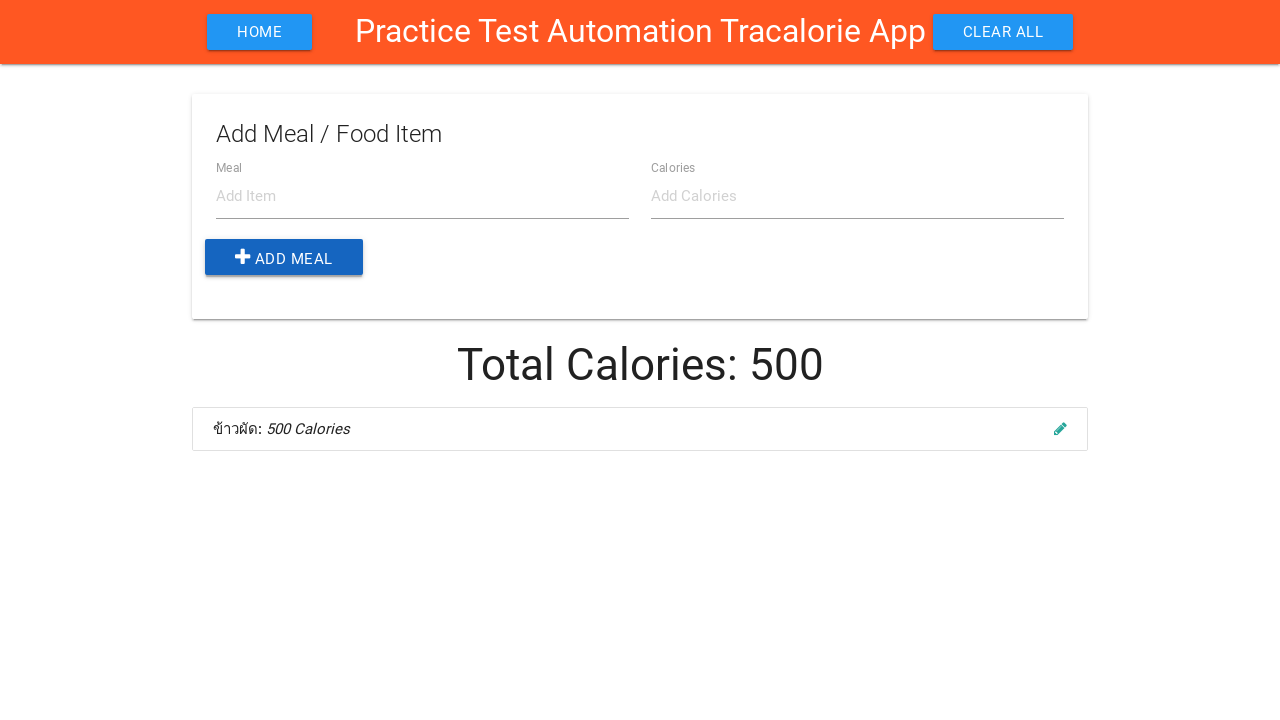

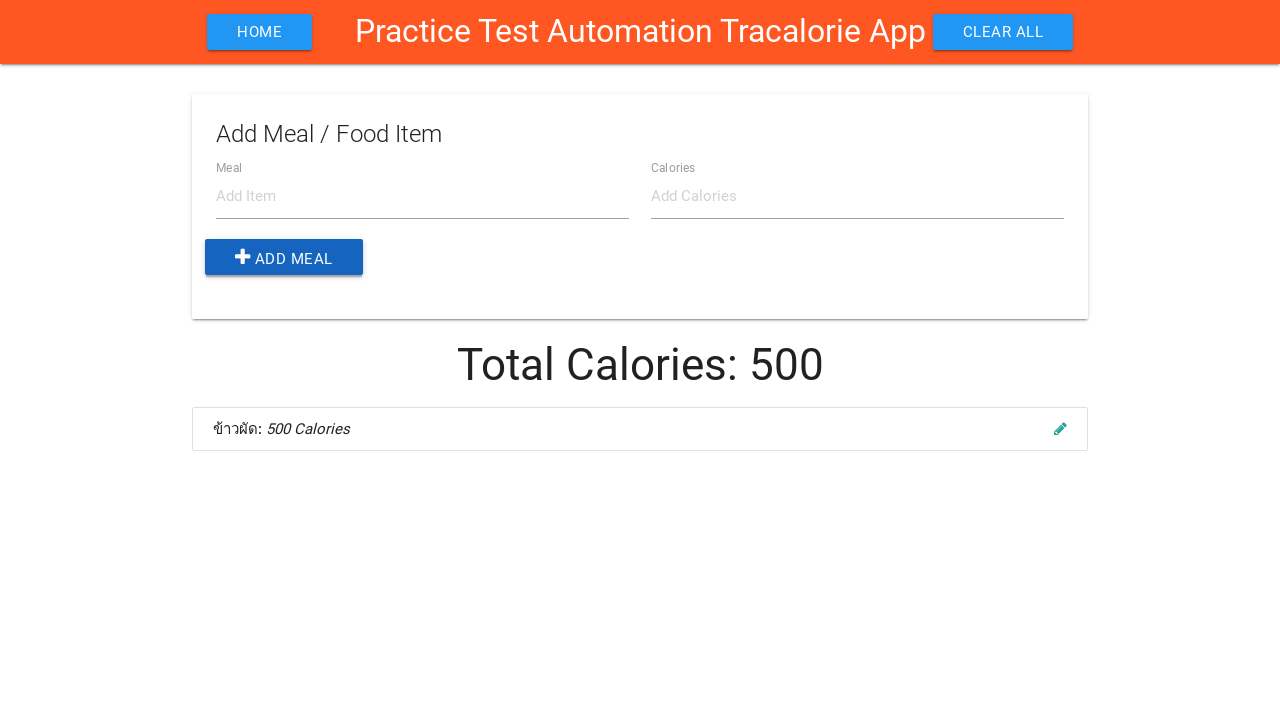